Fills out a registration form using keyboard navigation (TAB key) to move between fields and submits by checking the agreement checkbox

Starting URL: https://naveenautomationlabs.com/opencart/index.php?route=account/register

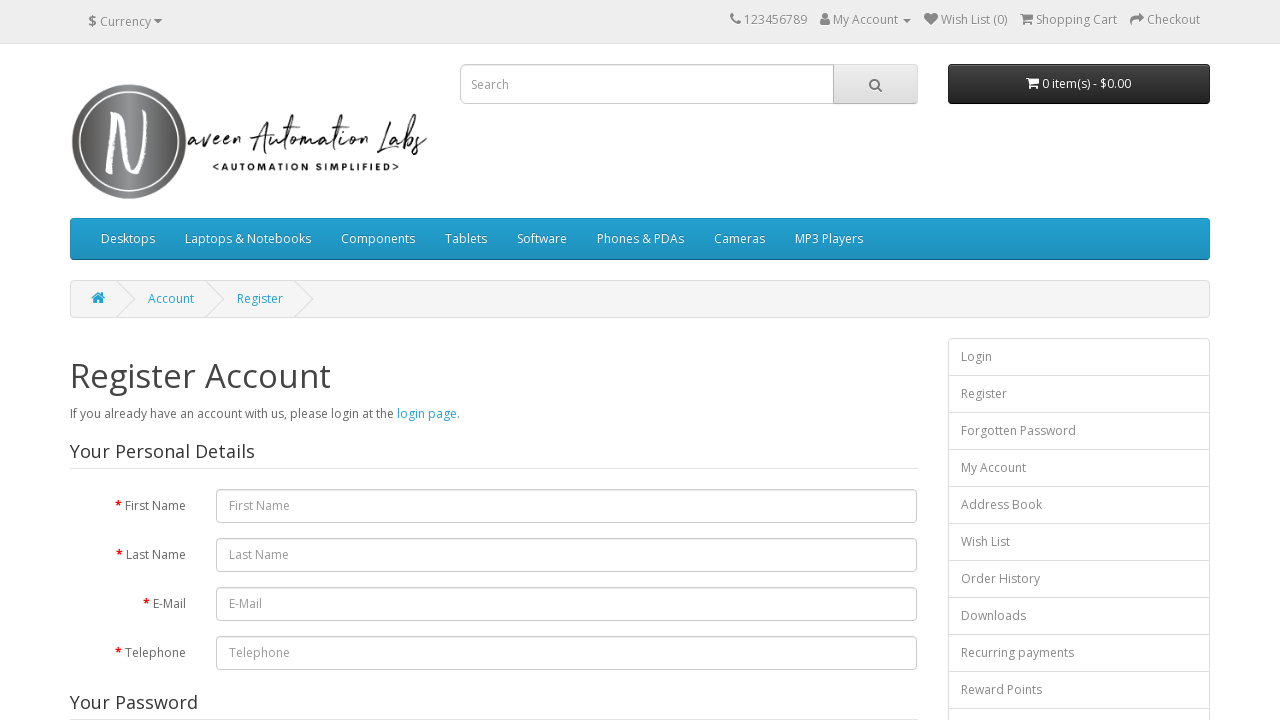

Filled first name field with 'Prisha' on #input-firstname
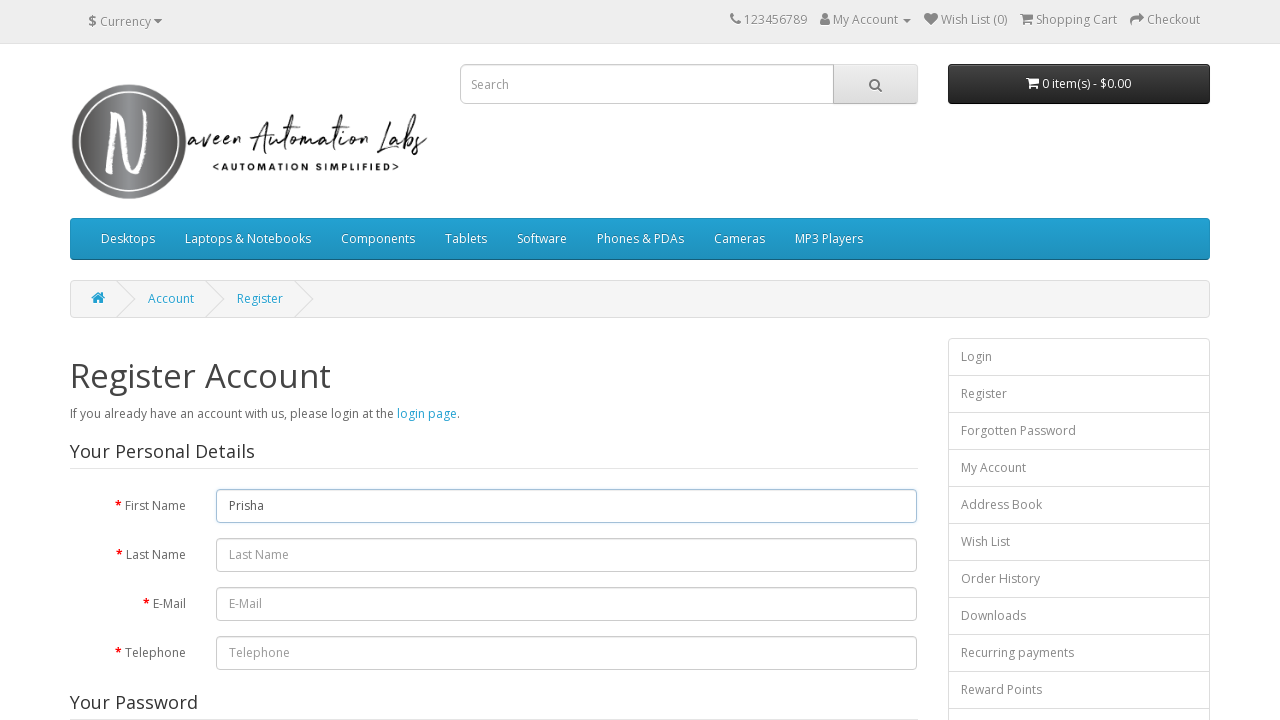

Pressed Tab to navigate from first name field on #input-firstname
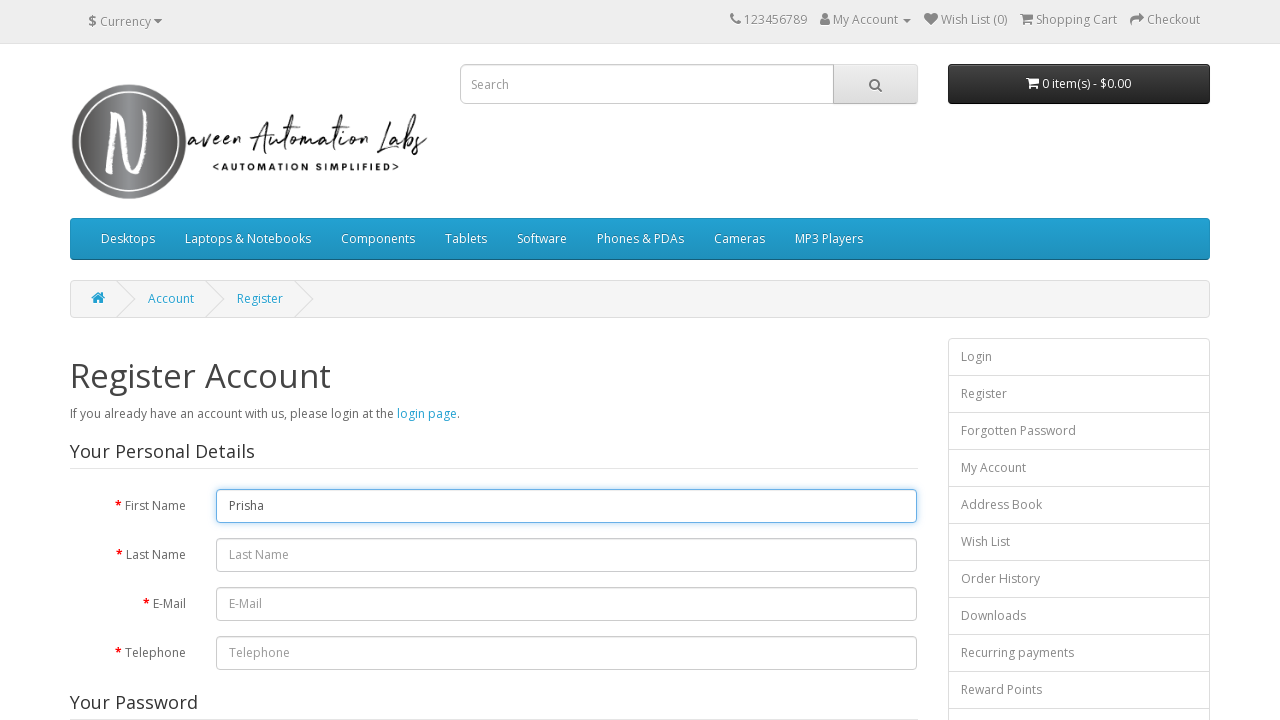

Filled last name field with 'chaugule' on #input-lastname
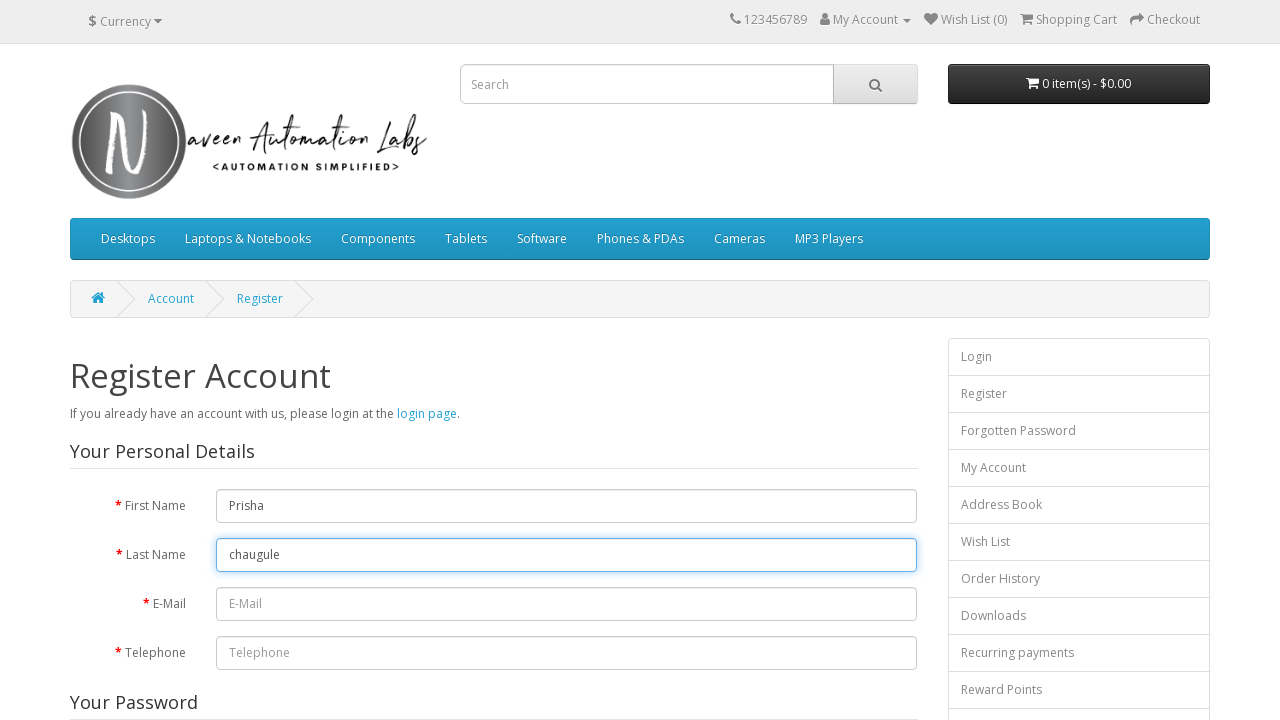

Pressed Tab to navigate from last name field on #input-lastname
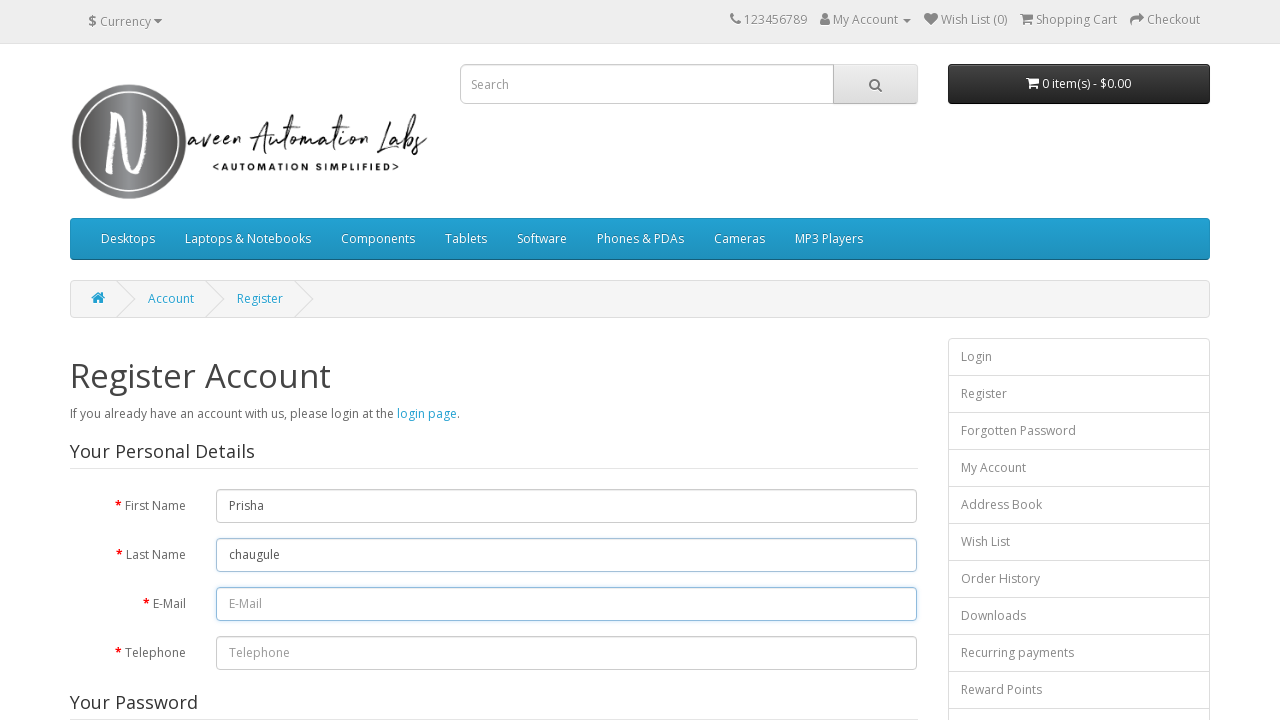

Filled email field with 'testuser84@gmail.com' on #input-email
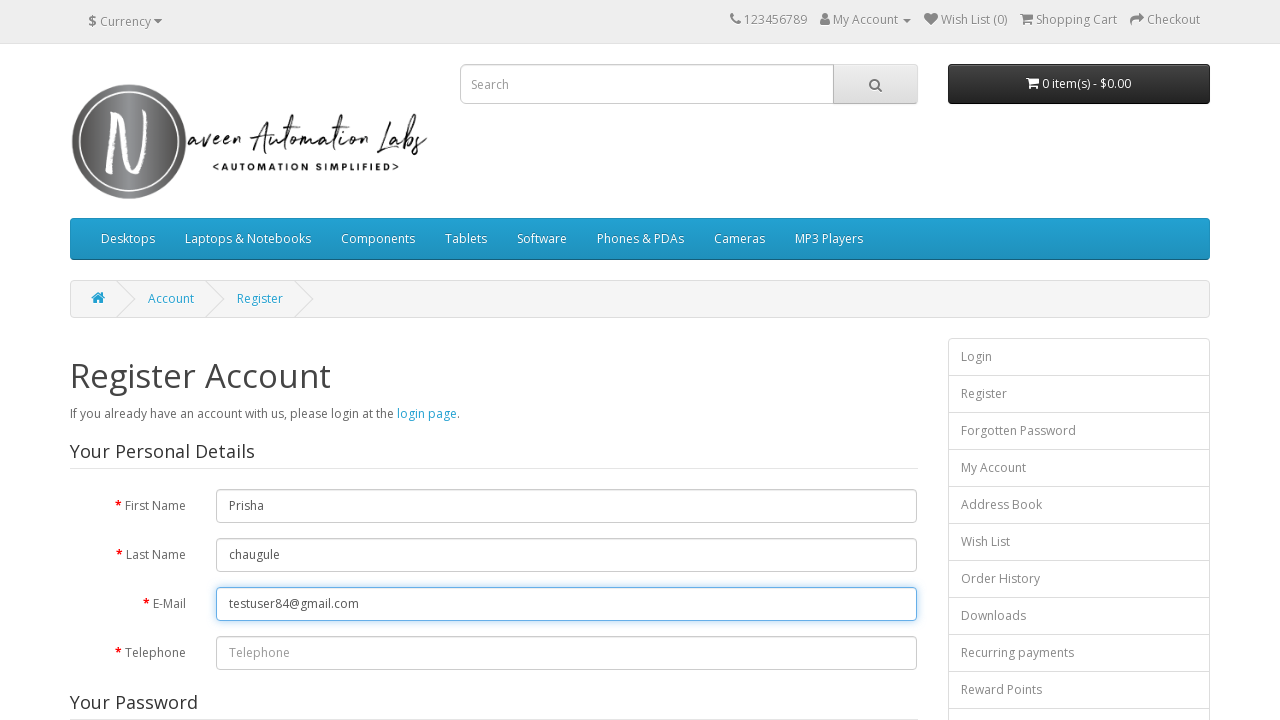

Pressed Tab to navigate from email field on #input-email
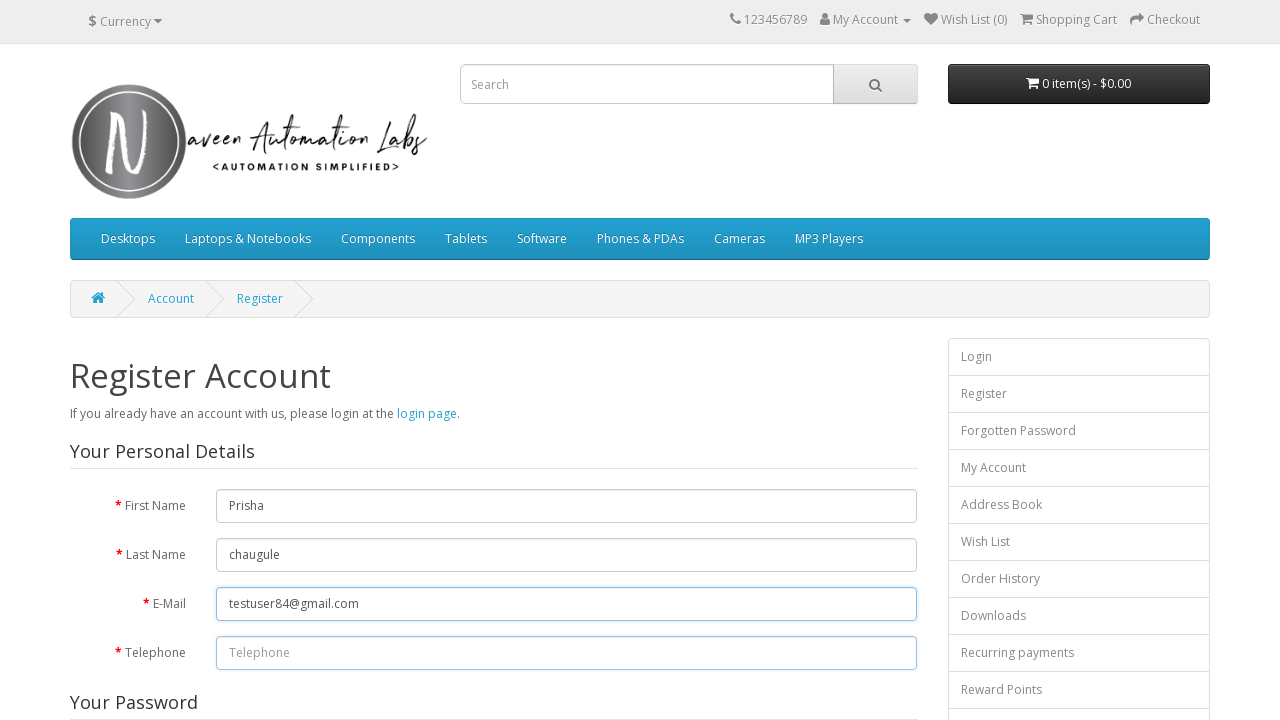

Filled telephone field with '9345674567' on #input-telephone
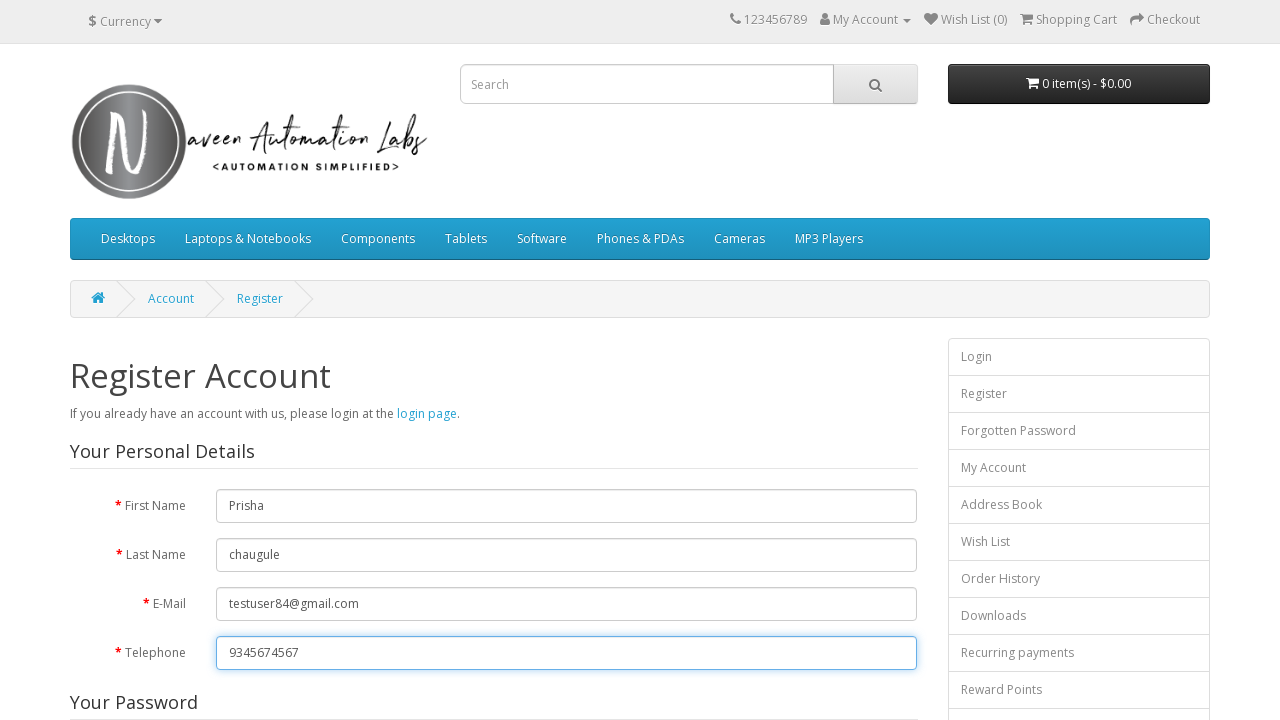

Pressed Tab to navigate from telephone field on #input-telephone
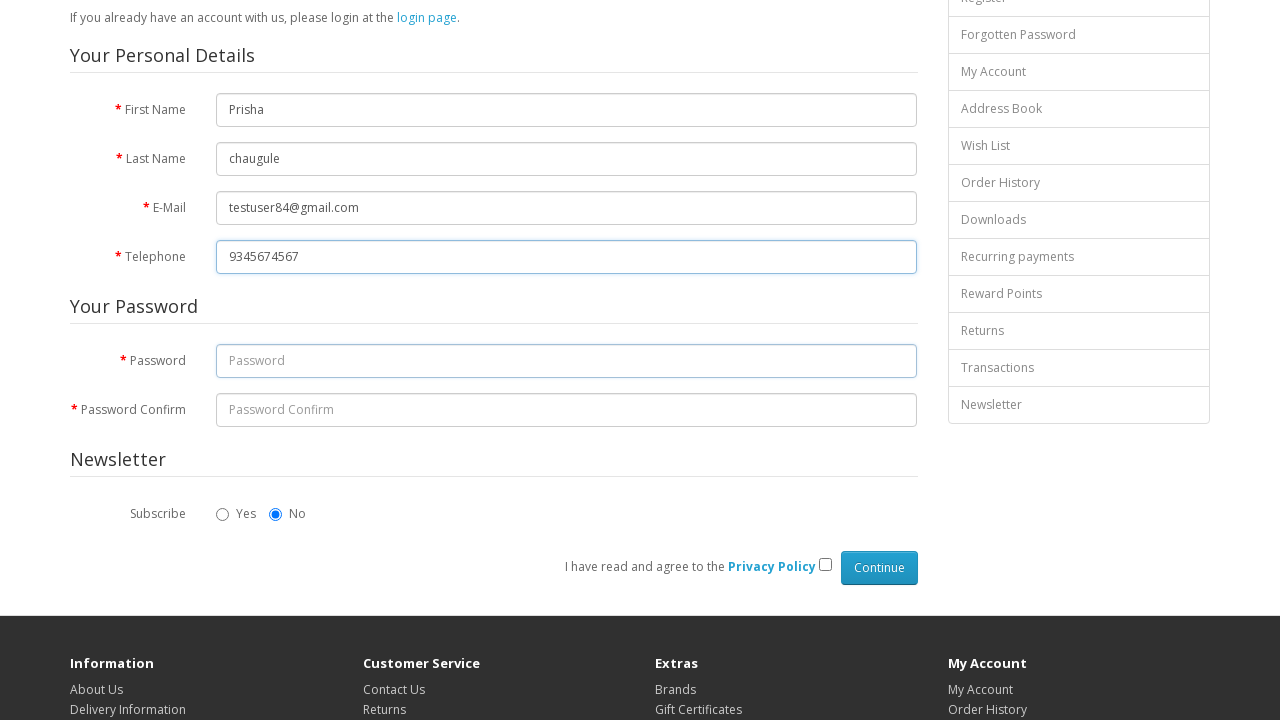

Filled password field with 'TestPass@123' on #input-password
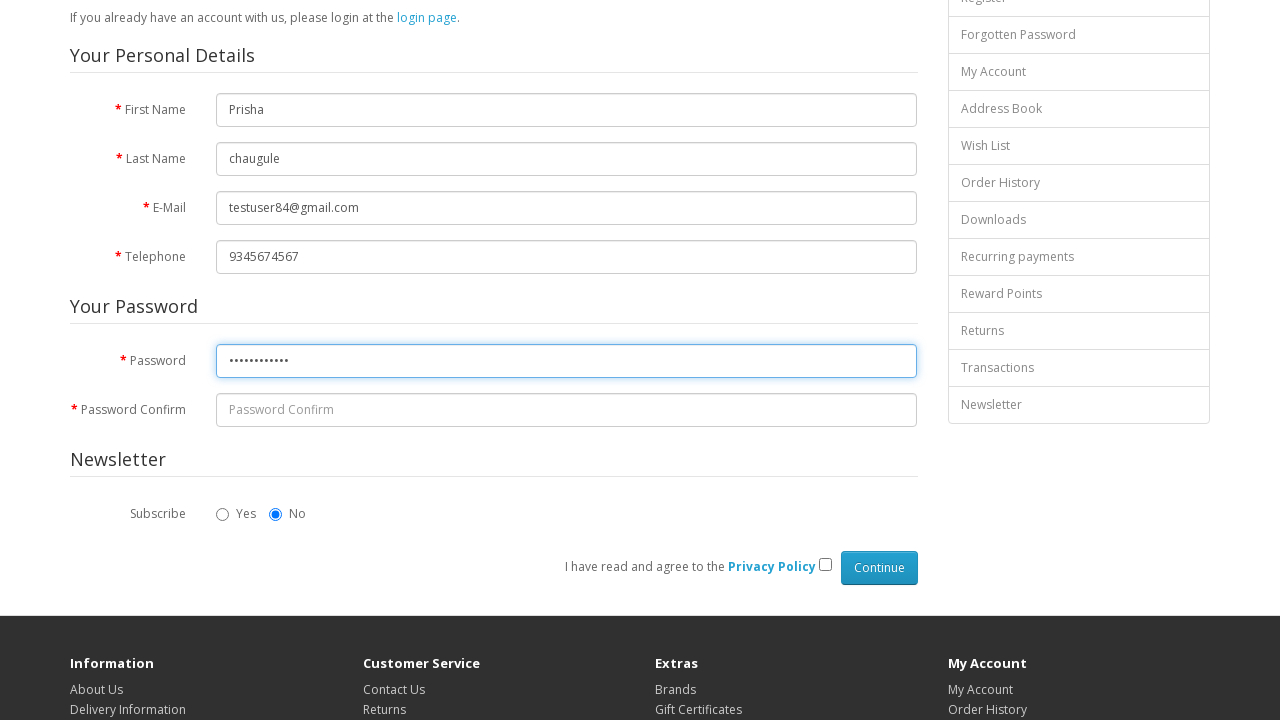

Pressed Tab to navigate from password field on #input-password
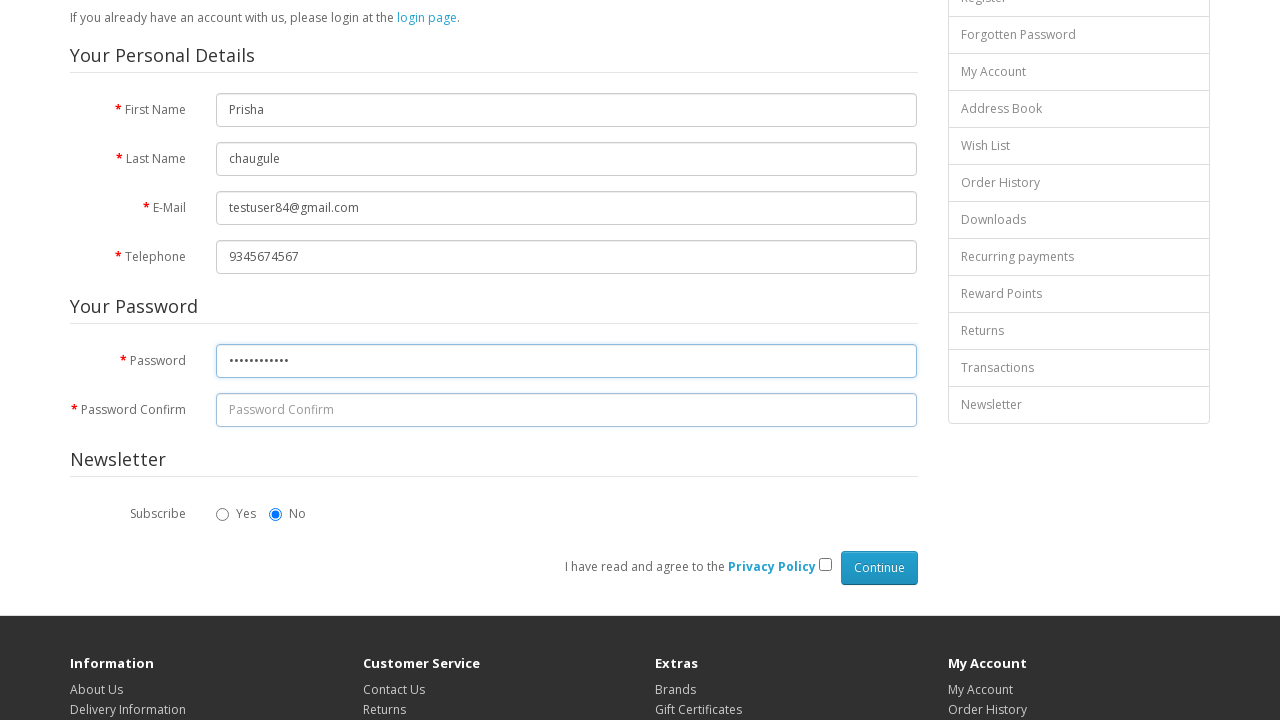

Filled password confirm field with 'TestPass@123' on #input-confirm
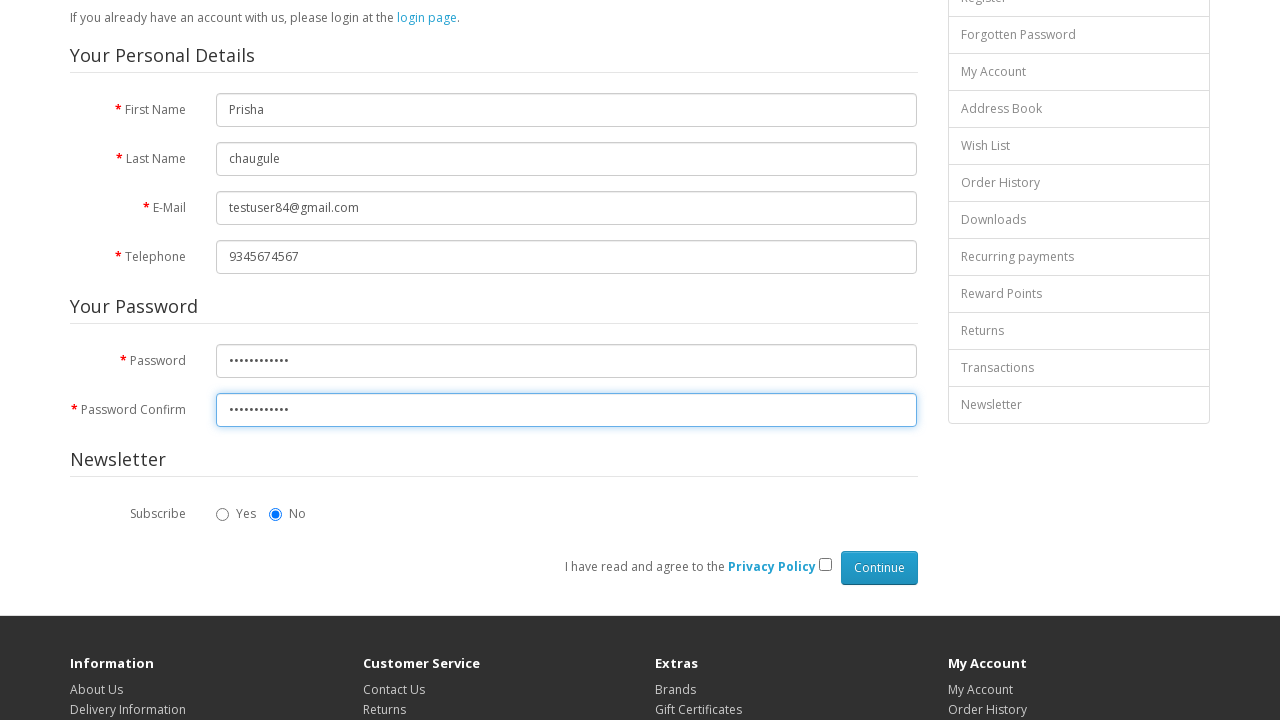

Pressed Tab to navigate past password confirm field on #input-confirm
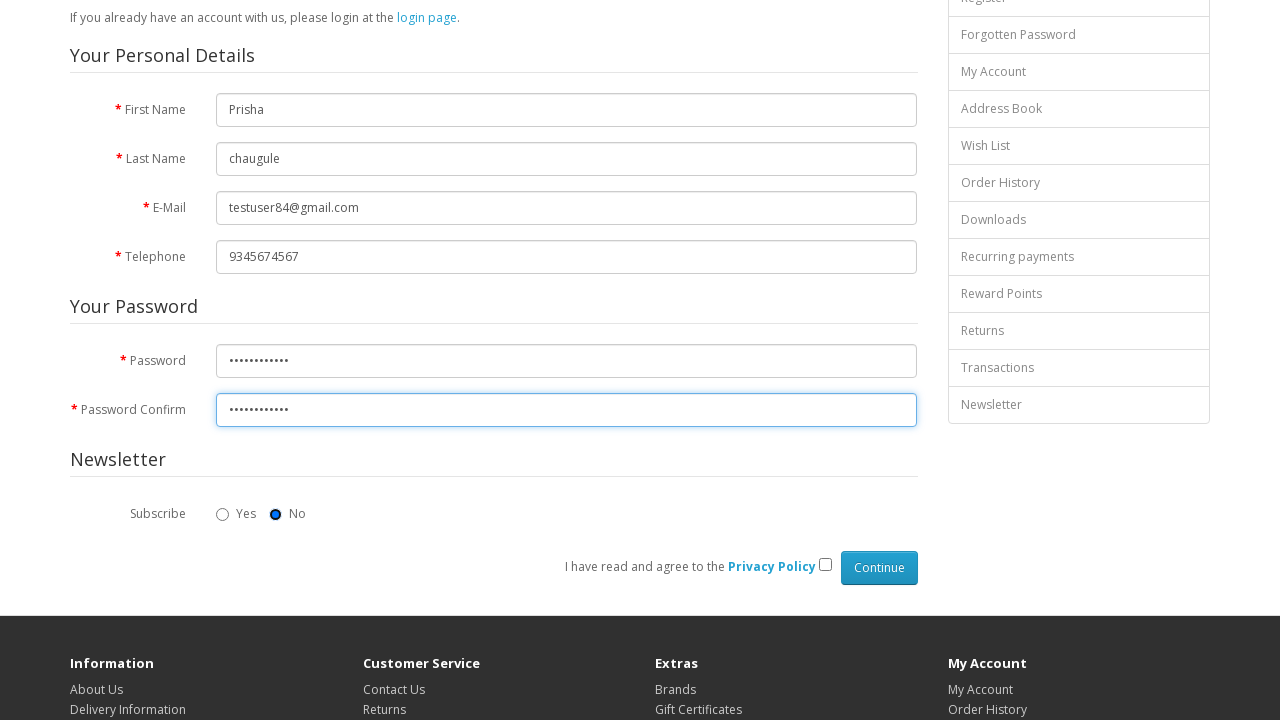

Pressed Tab to navigate past newsletter radio buttons on body
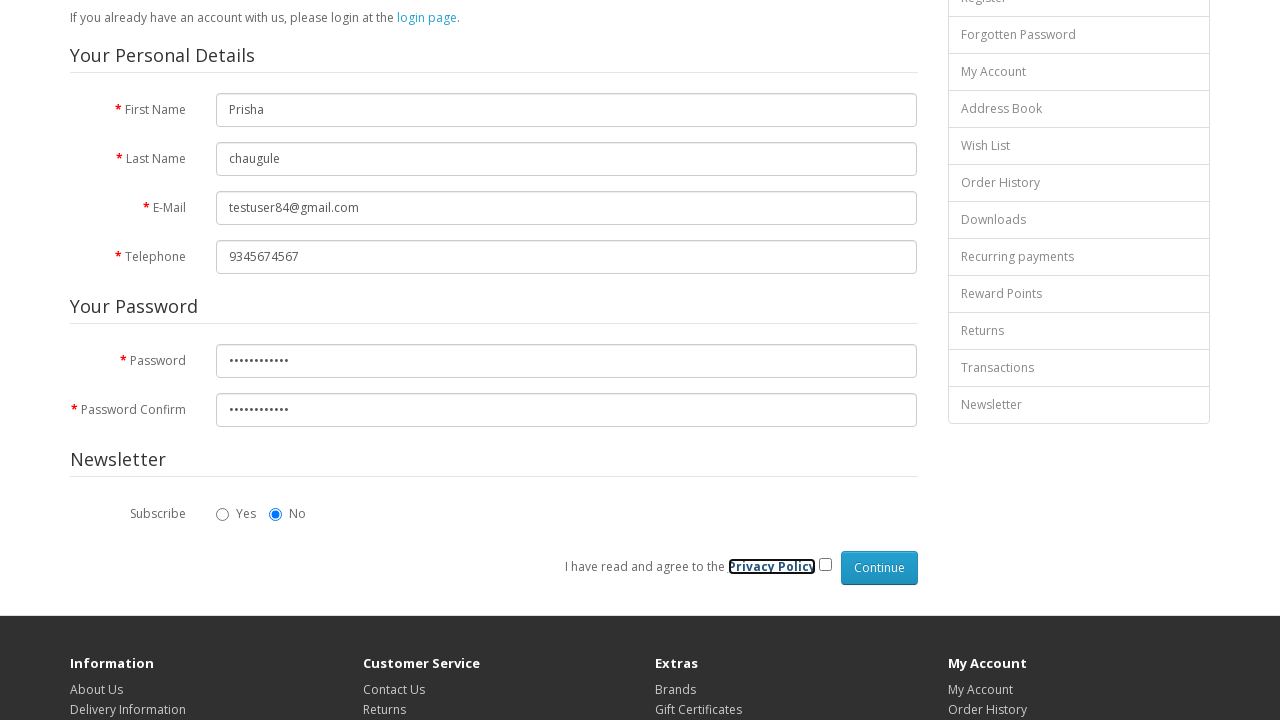

Pressed Tab to continue navigating to agreement checkbox on body
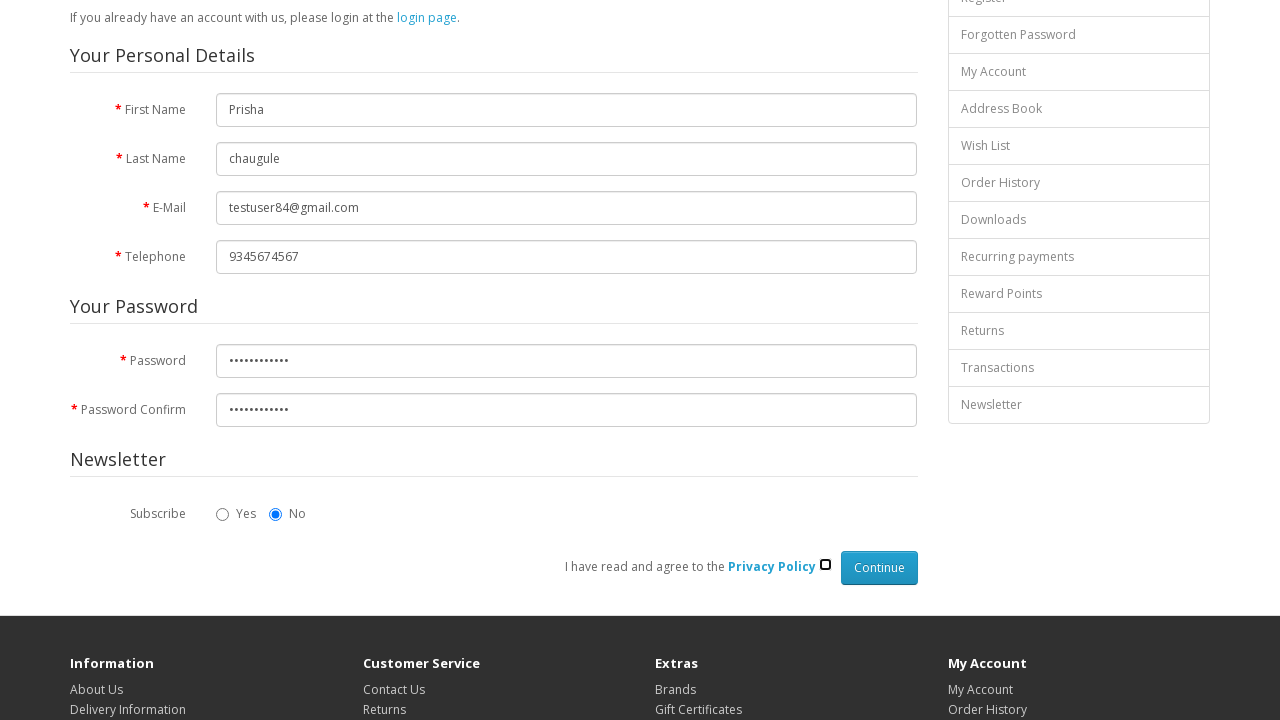

Pressed Tab to continue navigating to agreement checkbox on body
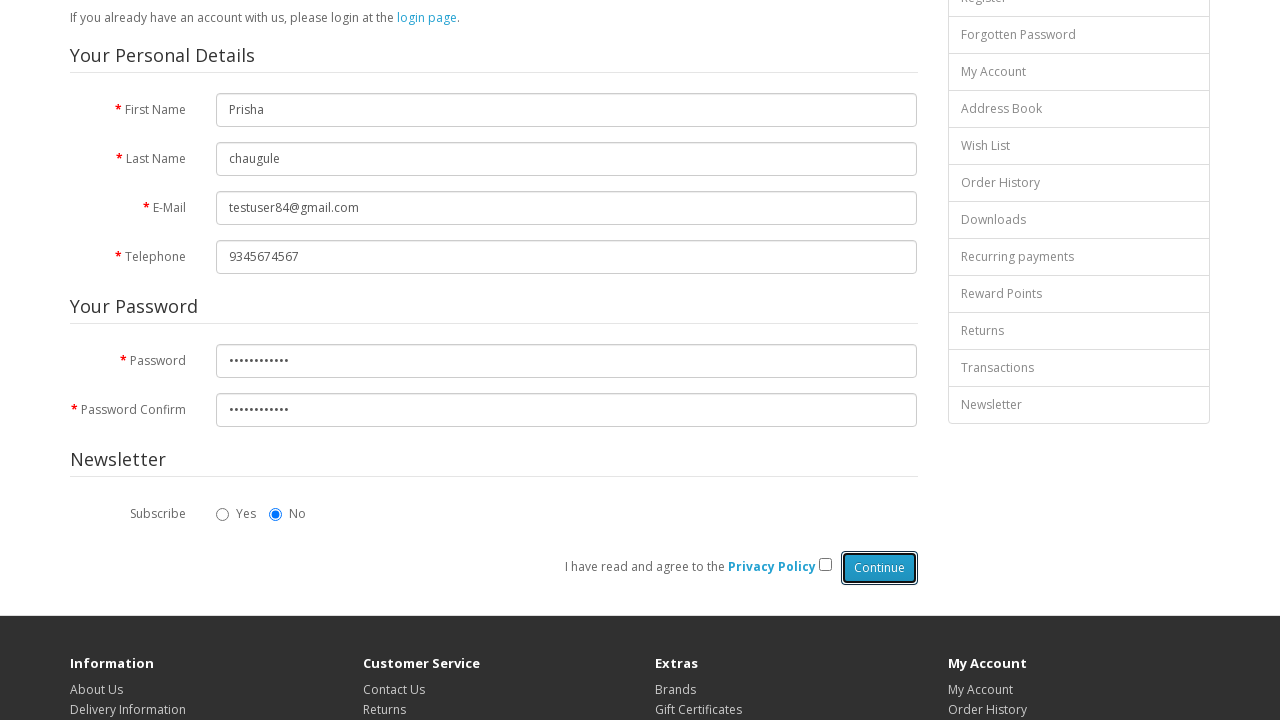

Pressed Tab to focus on agreement checkbox on body
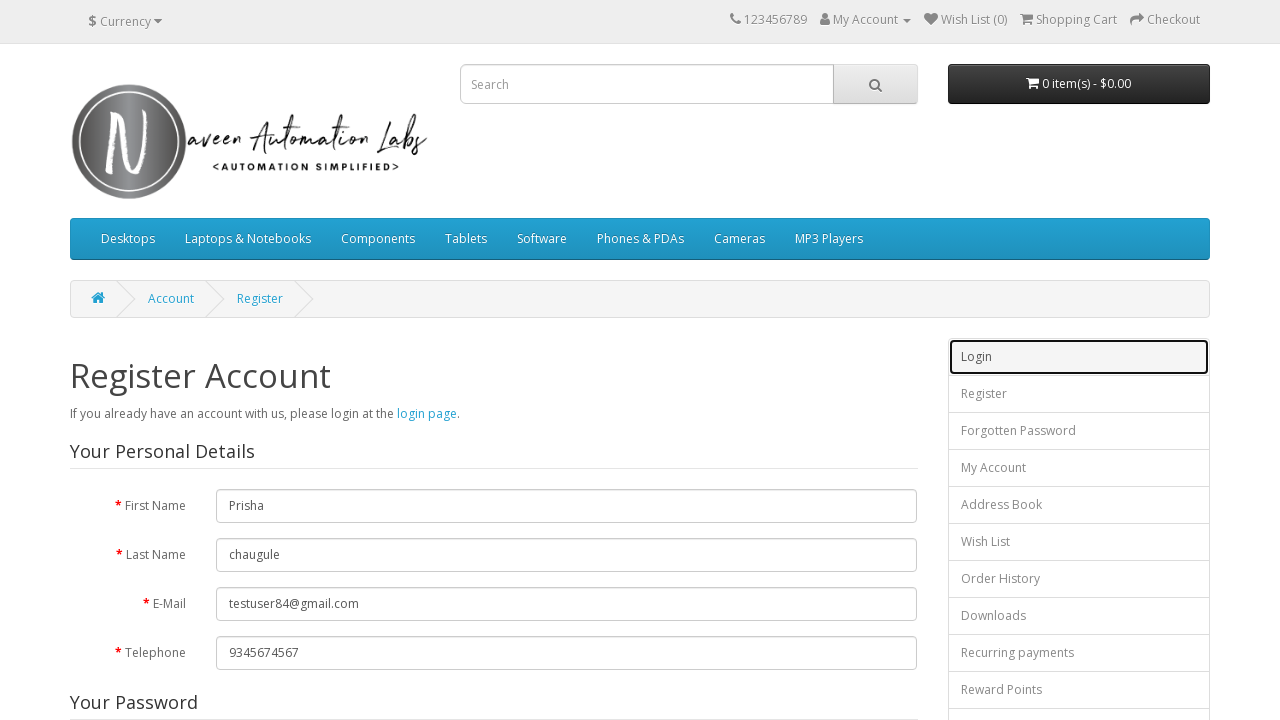

Pressed Space to check the agreement checkbox on body
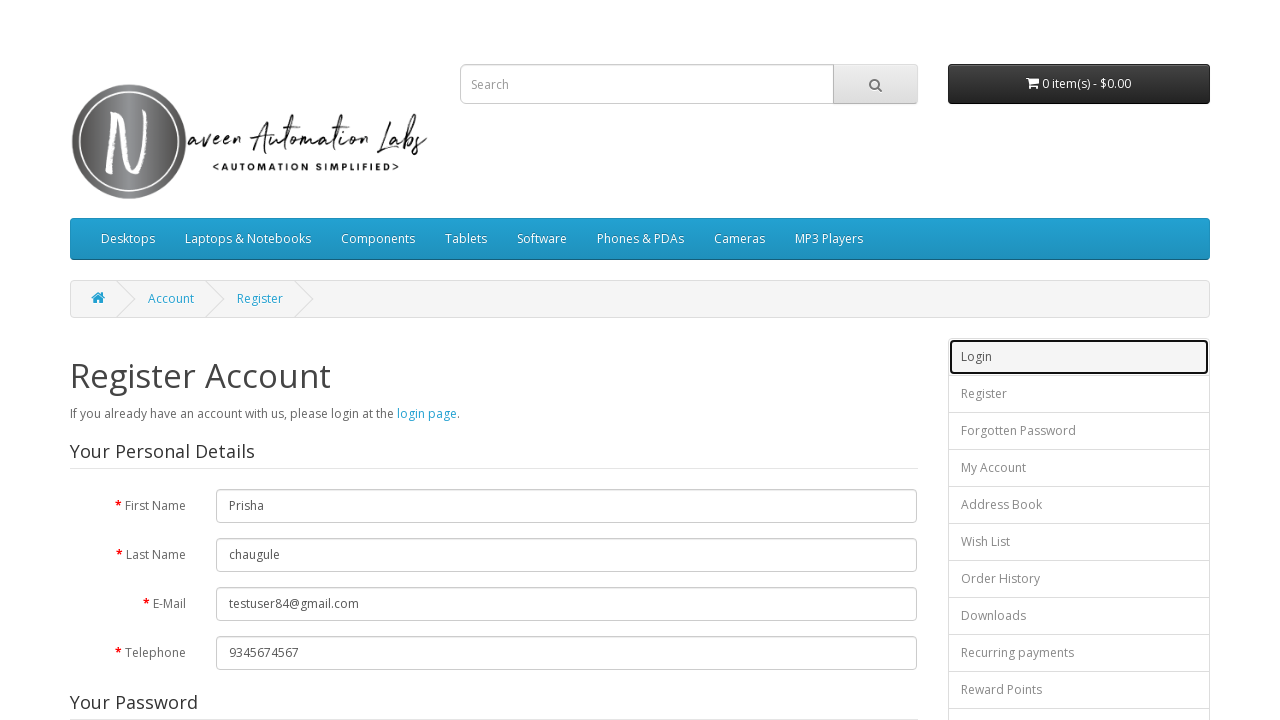

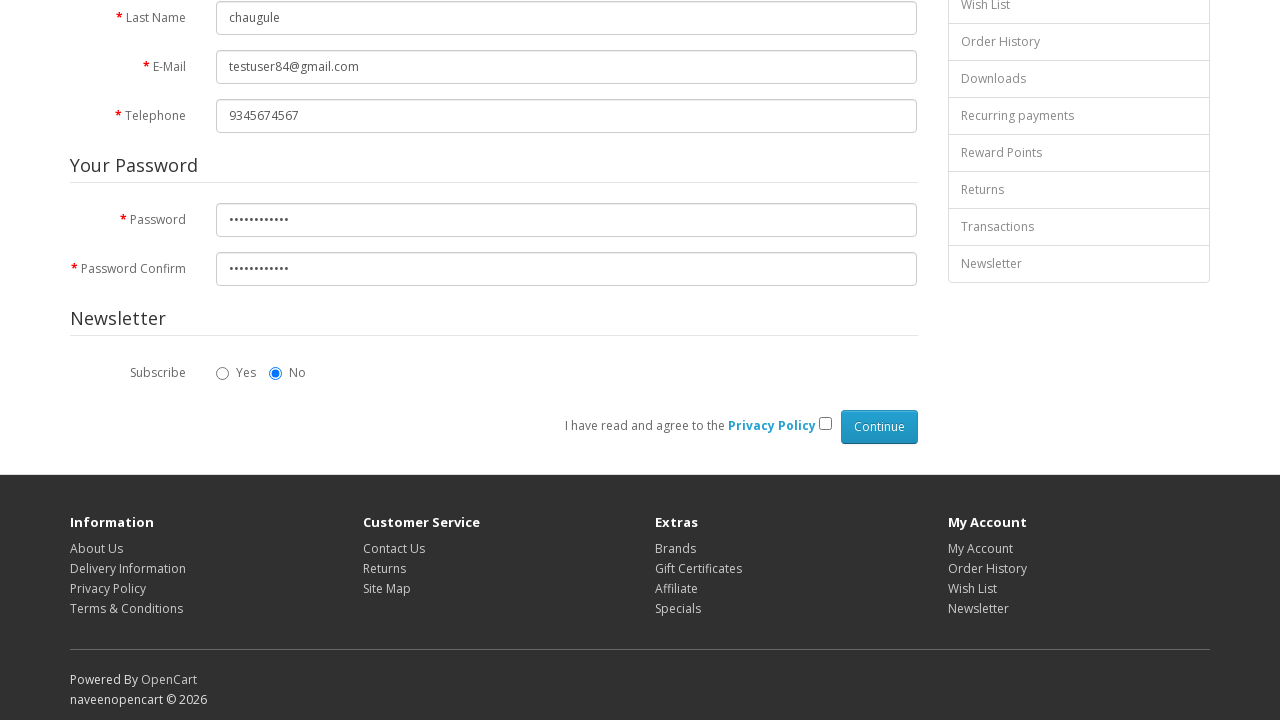